Tests mouse hover functionality by hovering over menu items to reveal sub-menus

Starting URL: https://demoqa.com/menu/

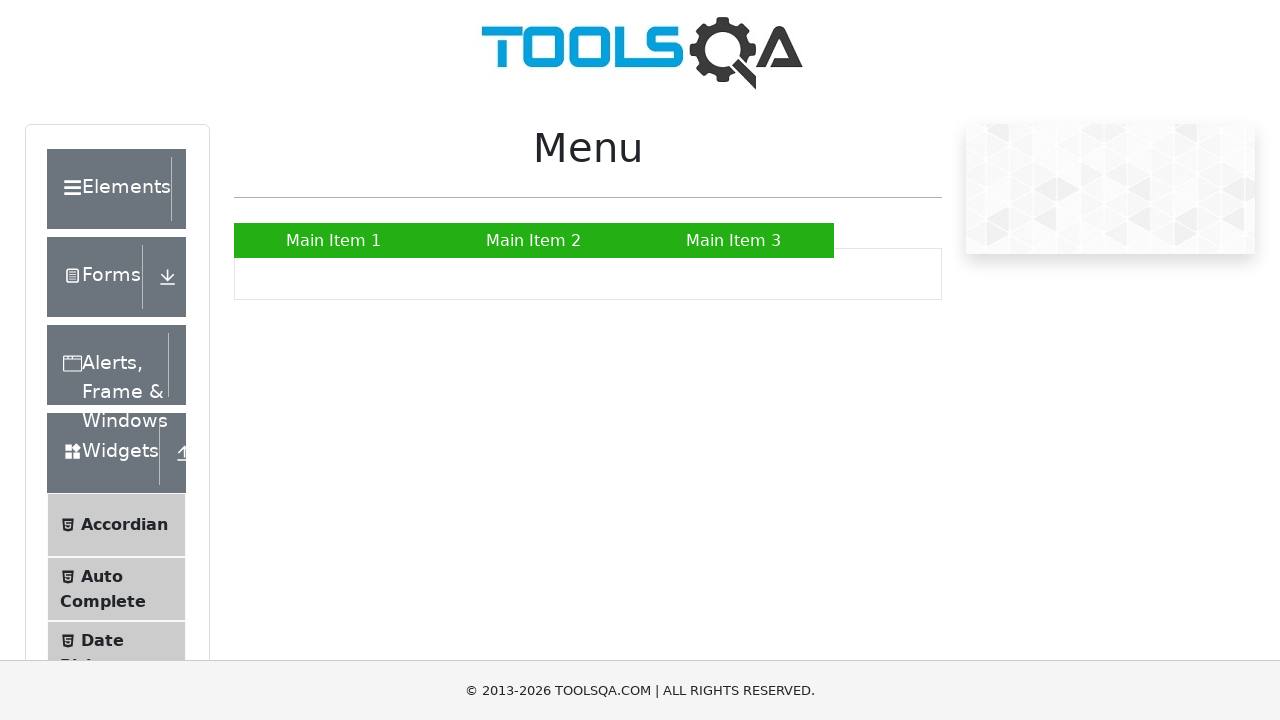

Located main menu item 'Main Item 2'
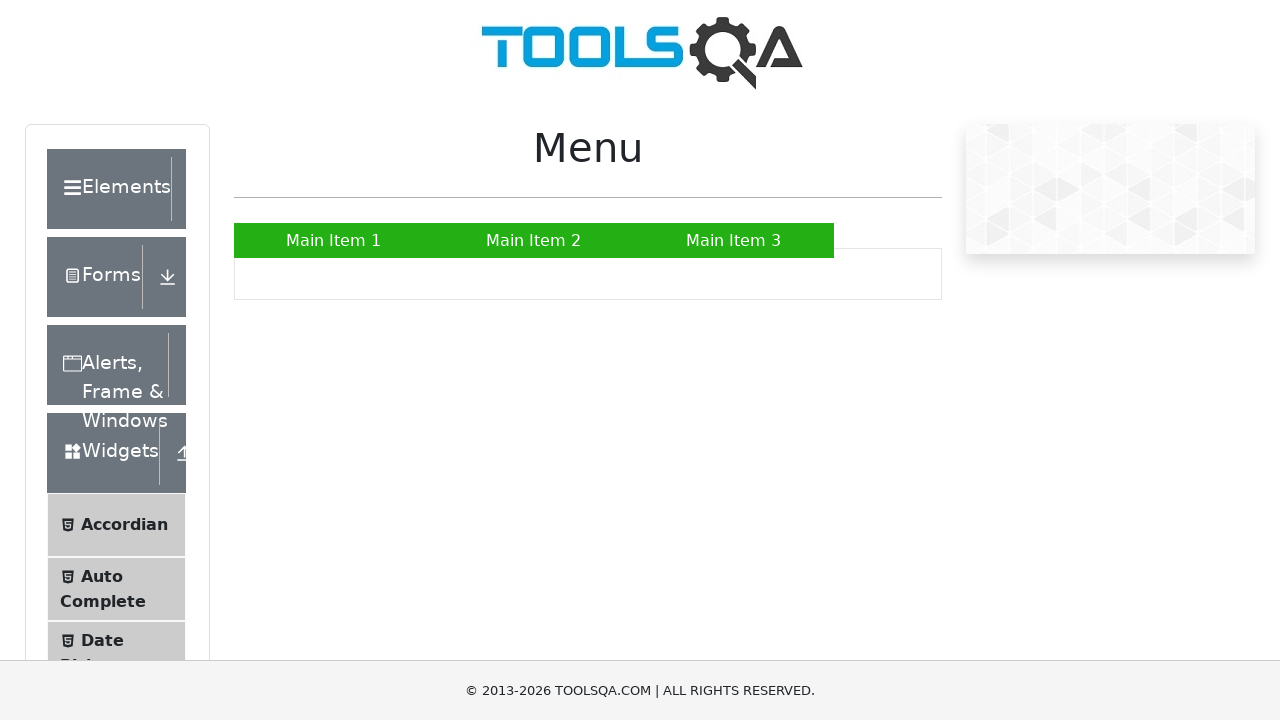

Hovered over main menu item 'Main Item 2' to reveal sub-menu at (534, 240) on xpath=//a[text()='Main Item 2']
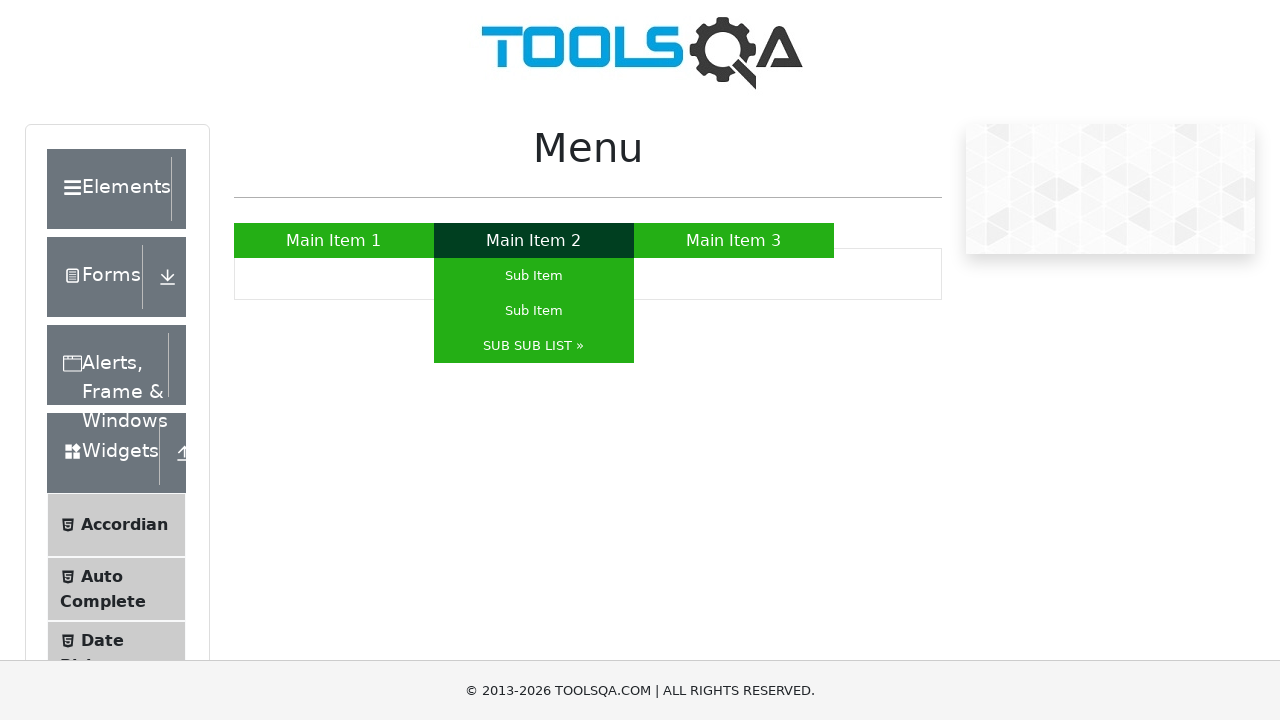

Located sub-menu item 'SUB SUB LIST »'
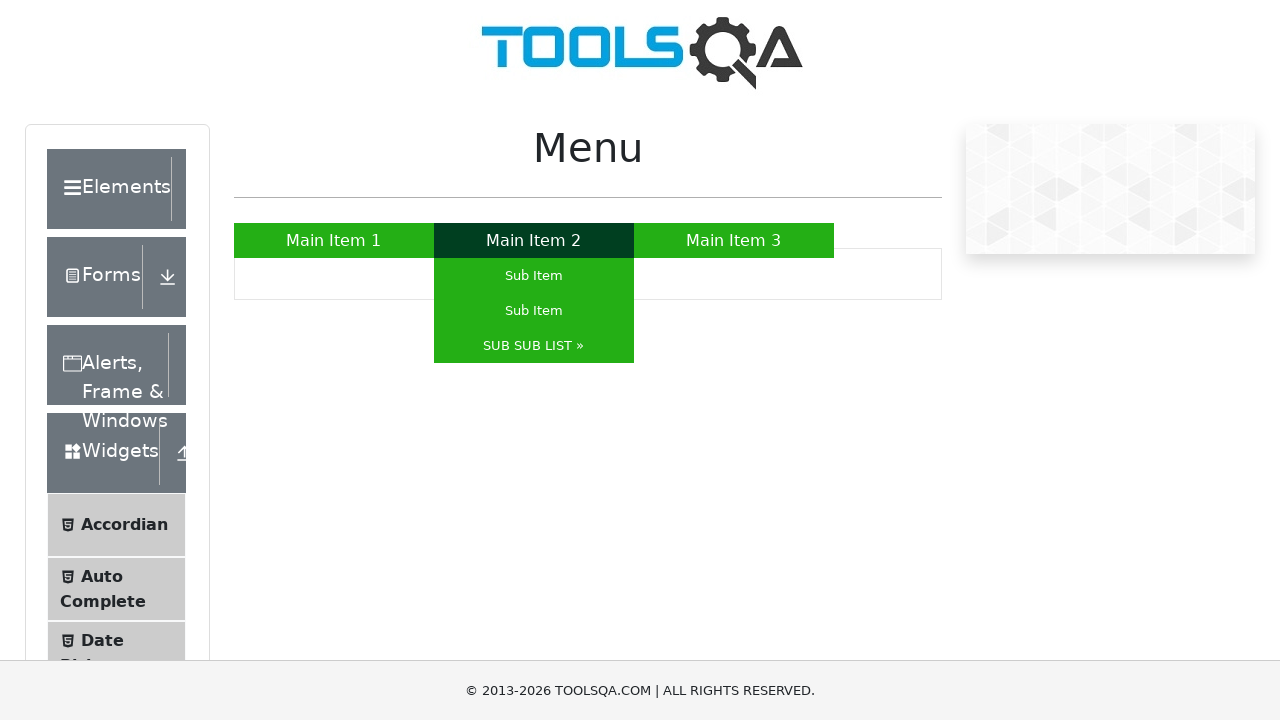

Hovered over sub-menu item 'SUB SUB LIST »' to reveal nested sub-menu at (534, 346) on xpath=//a[text()='SUB SUB LIST »']
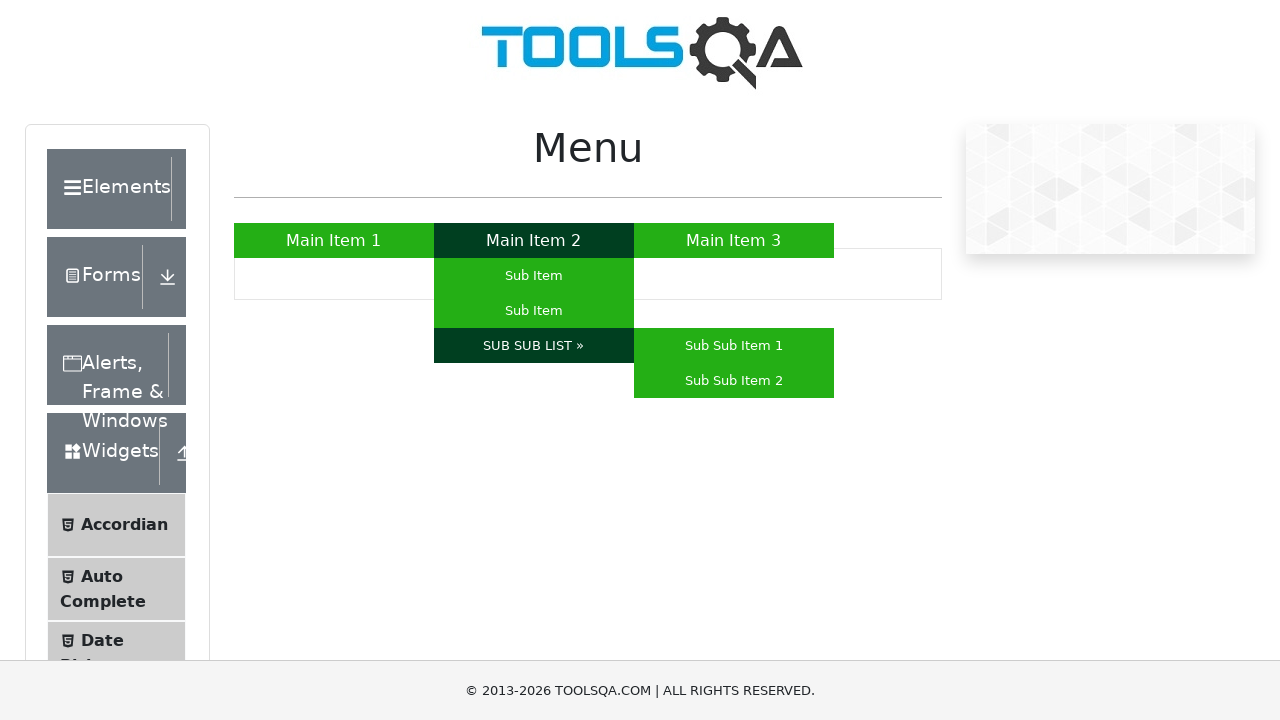

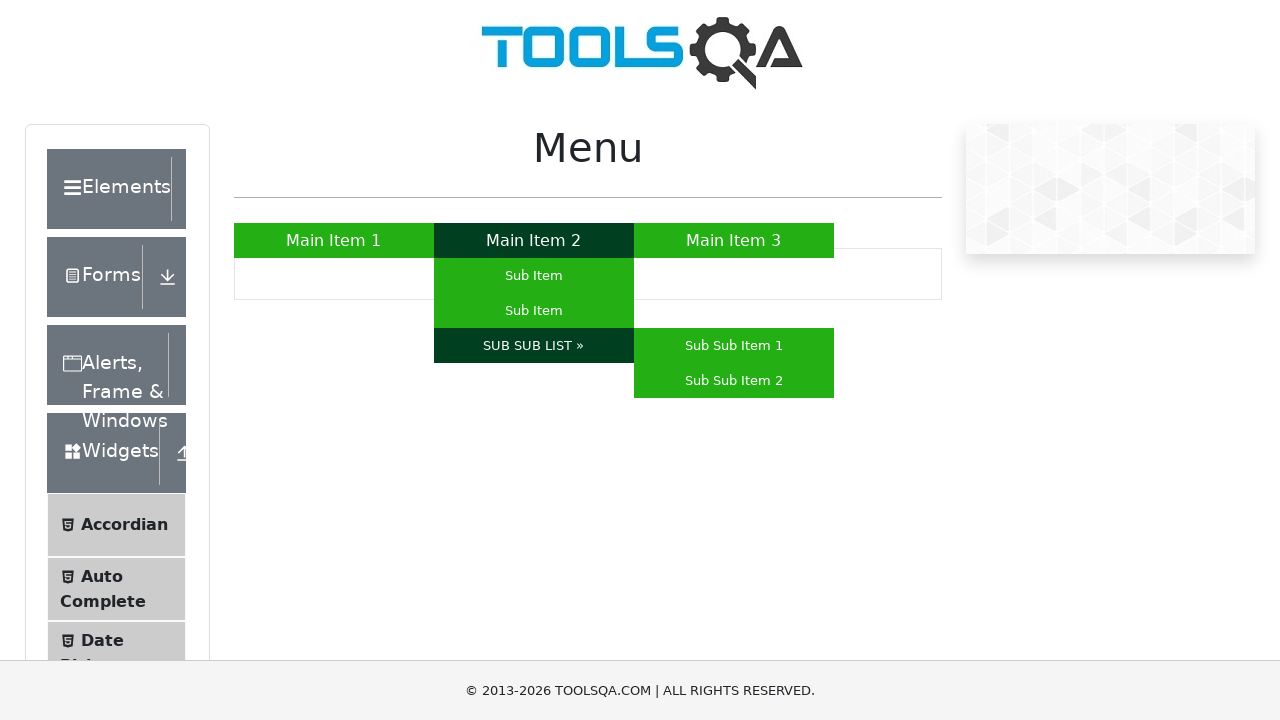